Tests dynamic loading with a longer wait time by clicking start button and waiting for loading to complete

Starting URL: https://automationfc.github.io/dynamic-loading/

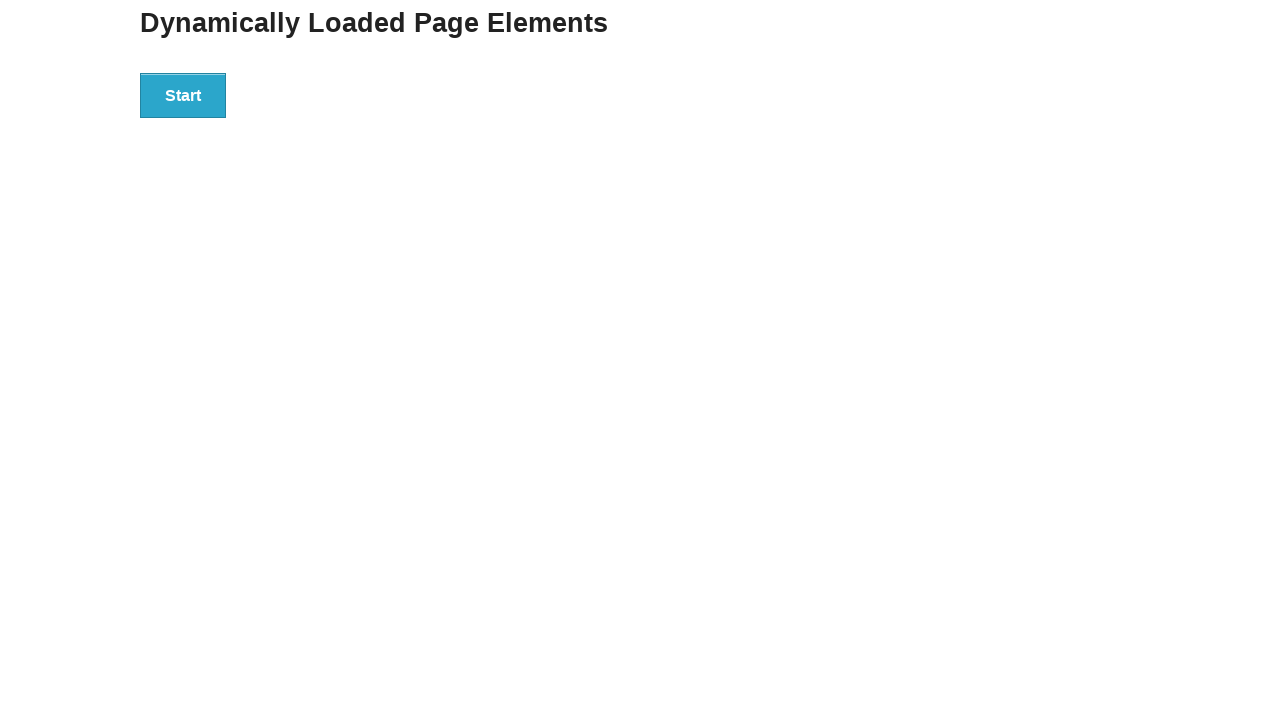

Clicked start button to begin dynamic loading at (183, 95) on div#start > button
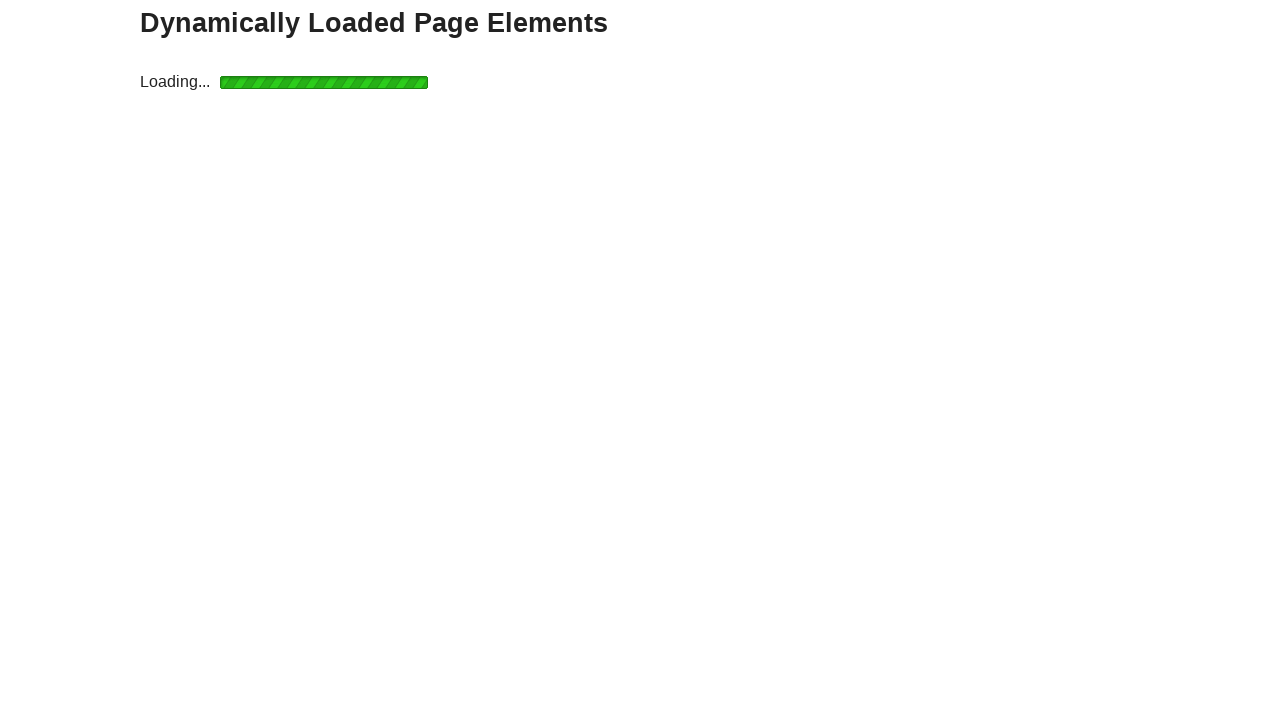

Waited for loading icon to disappear (10 second timeout)
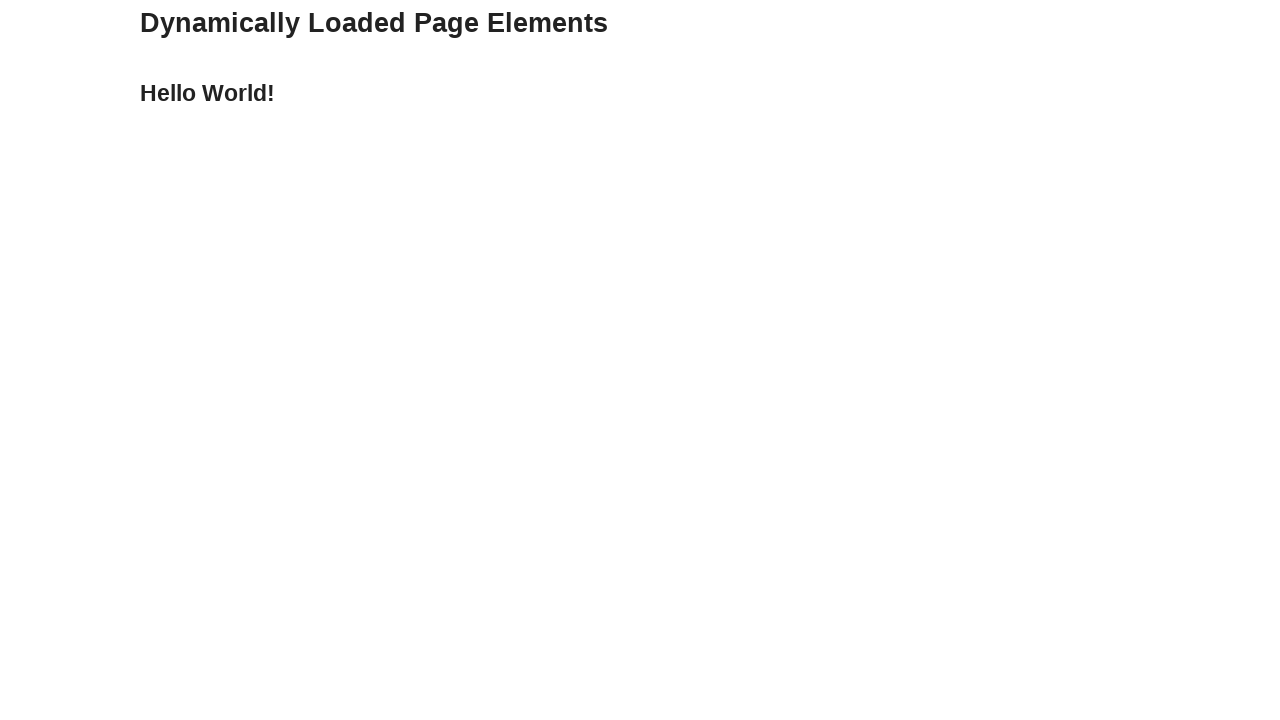

Verified 'Hello World!' text is displayed after loading completed
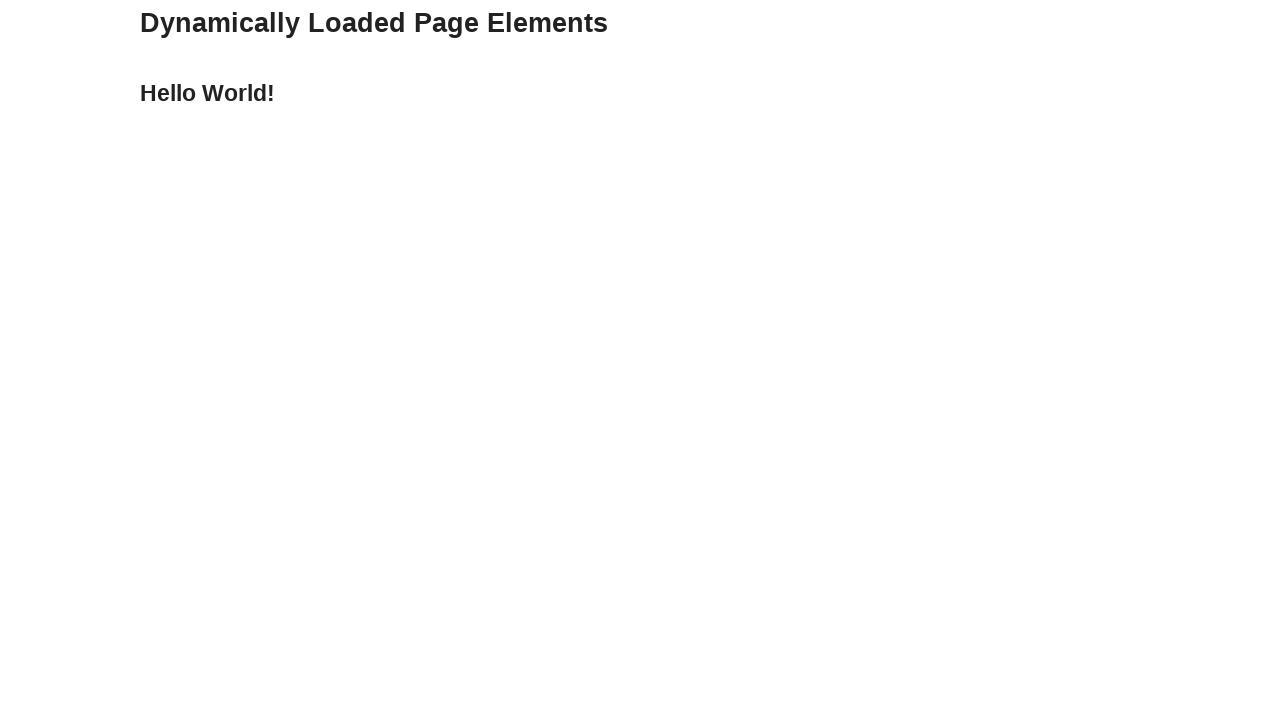

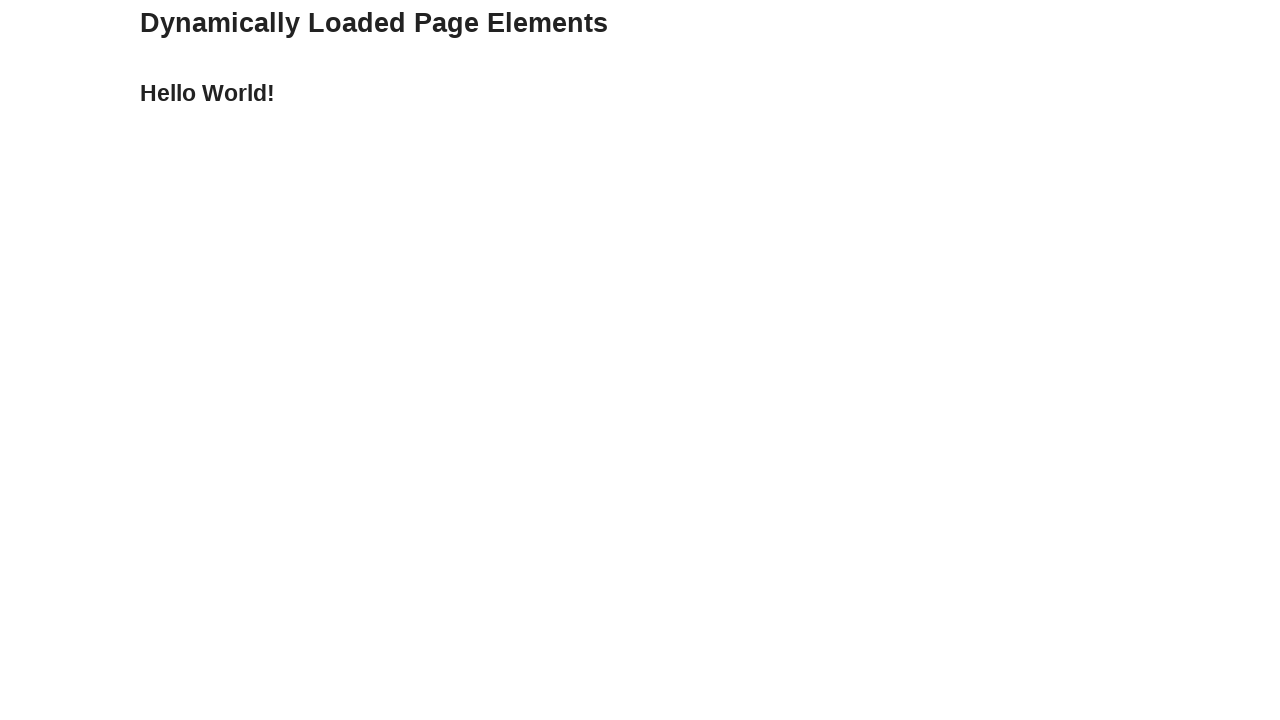